Tests dynamic loading functionality by clicking a start button and waiting for "Hello World!" text to appear

Starting URL: https://automationfc.github.io/dynamic-loading/

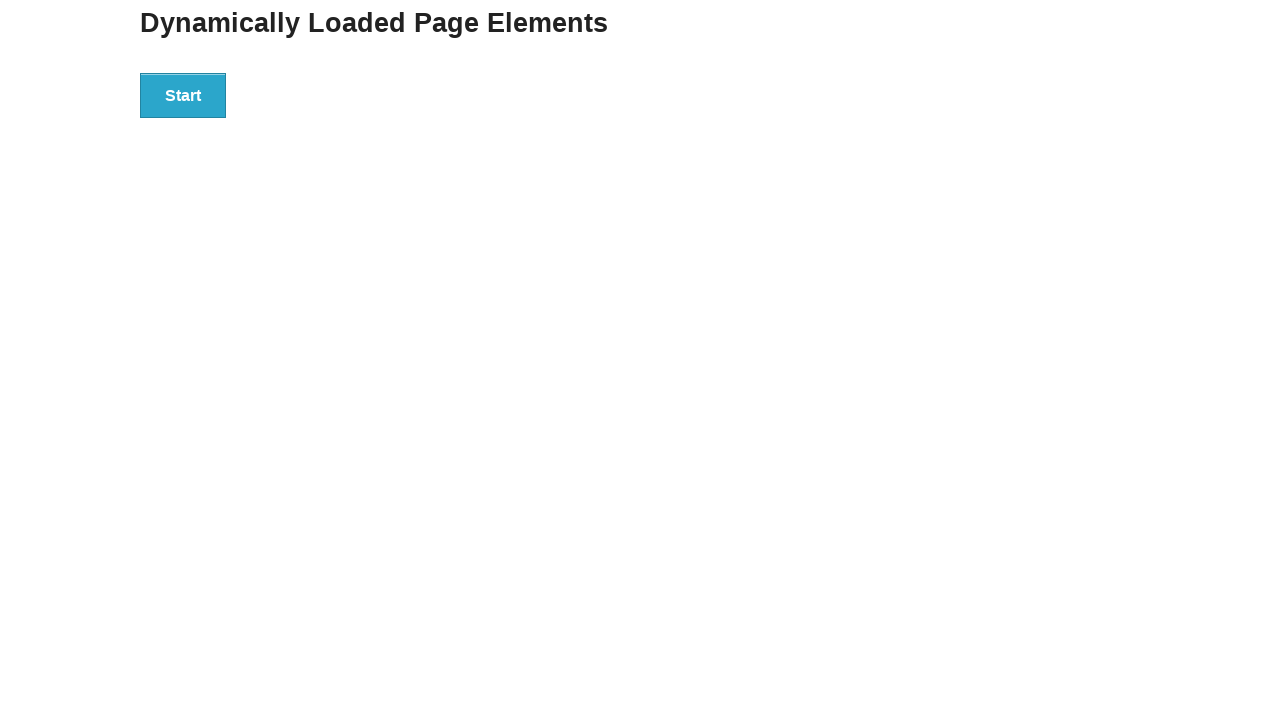

Clicked the start button to trigger dynamic loading at (183, 95) on xpath=//div[@id='start']/button
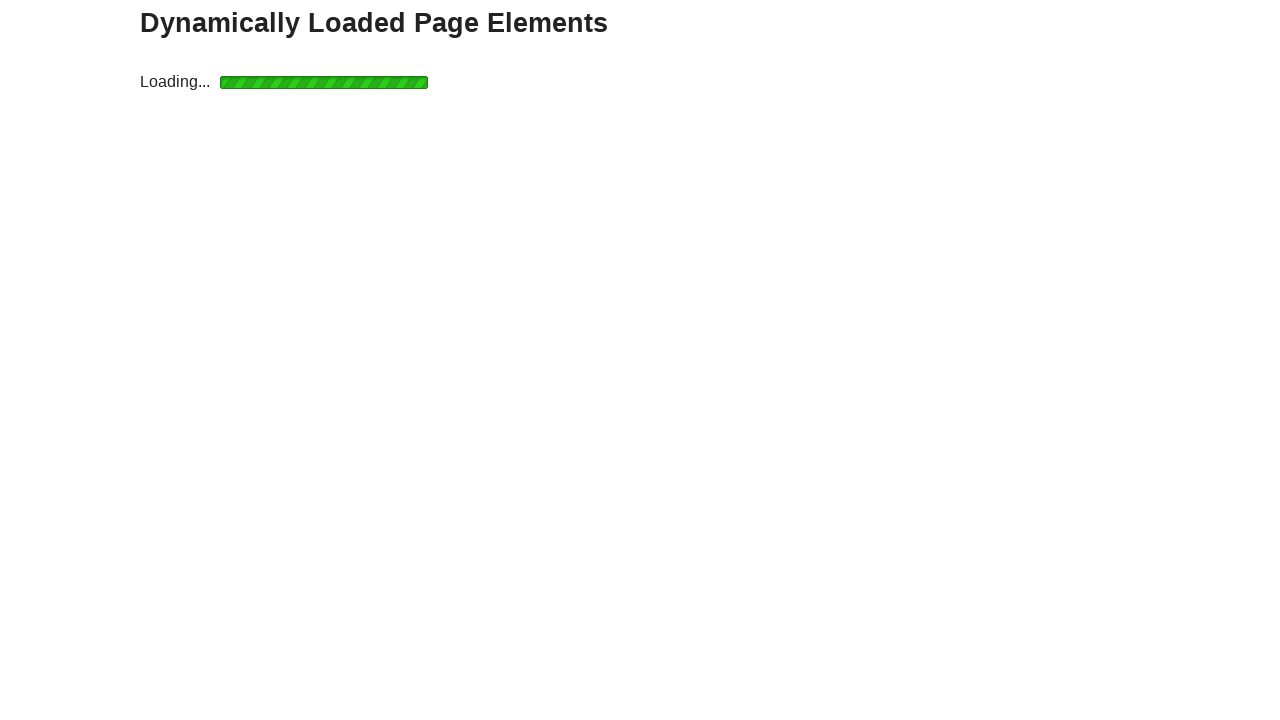

Waited for 'Hello World!' text to appear in finish element
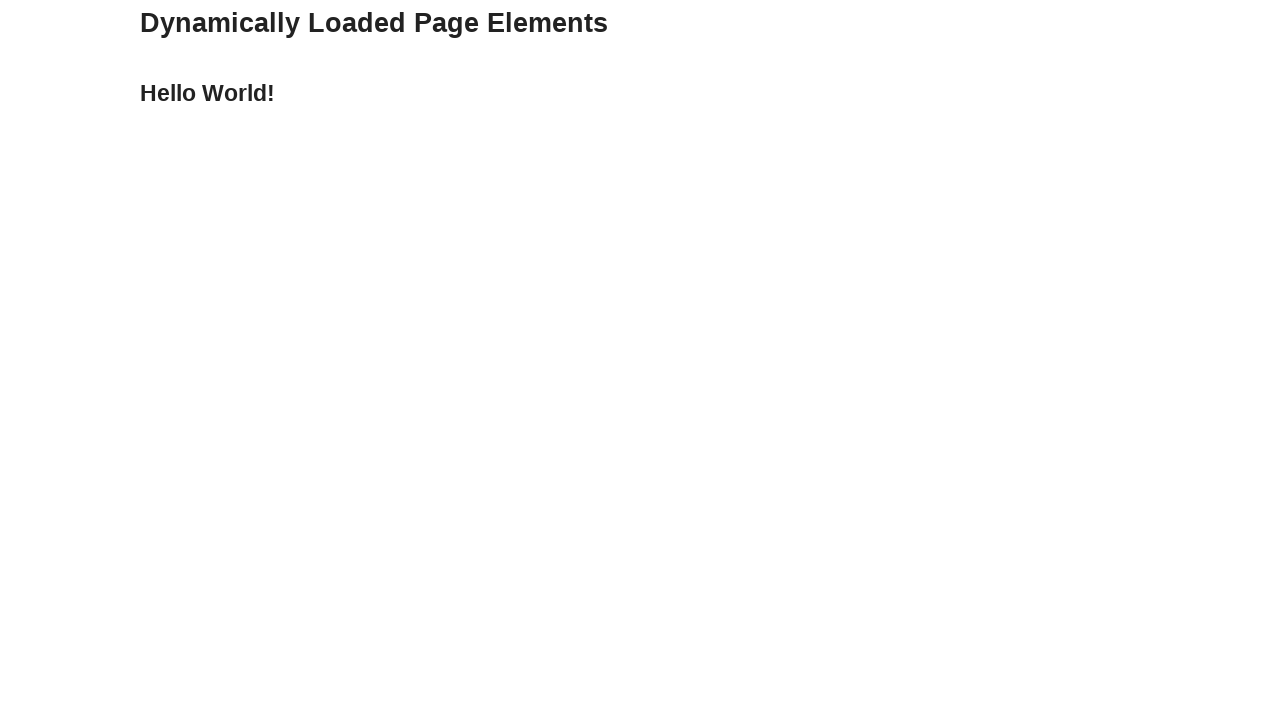

Located the 'Hello World!' element
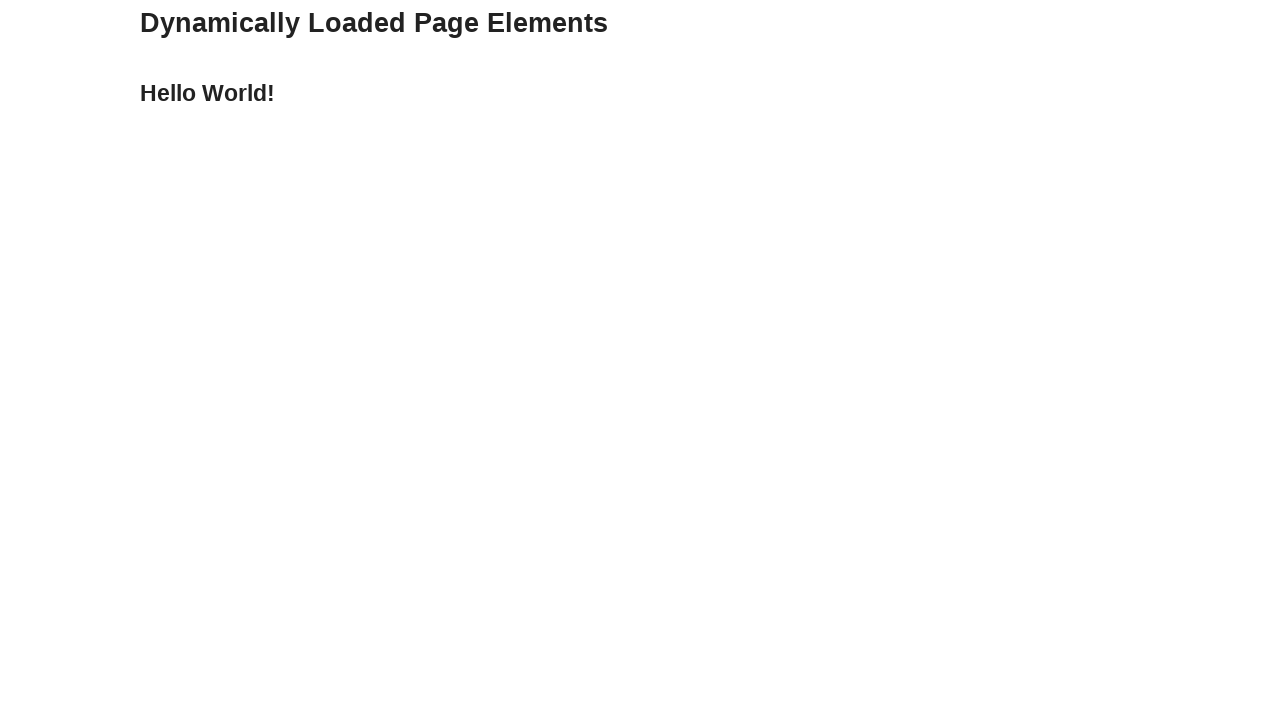

Verified that the element contains 'Hello World!' text
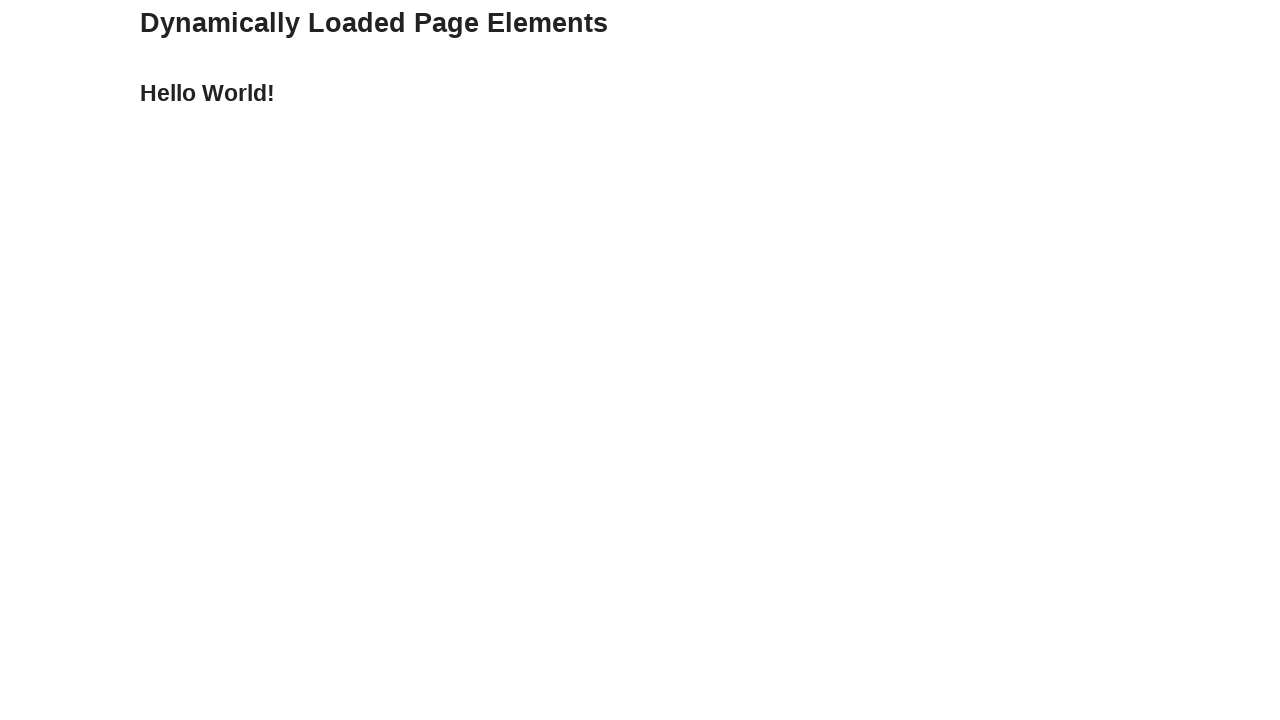

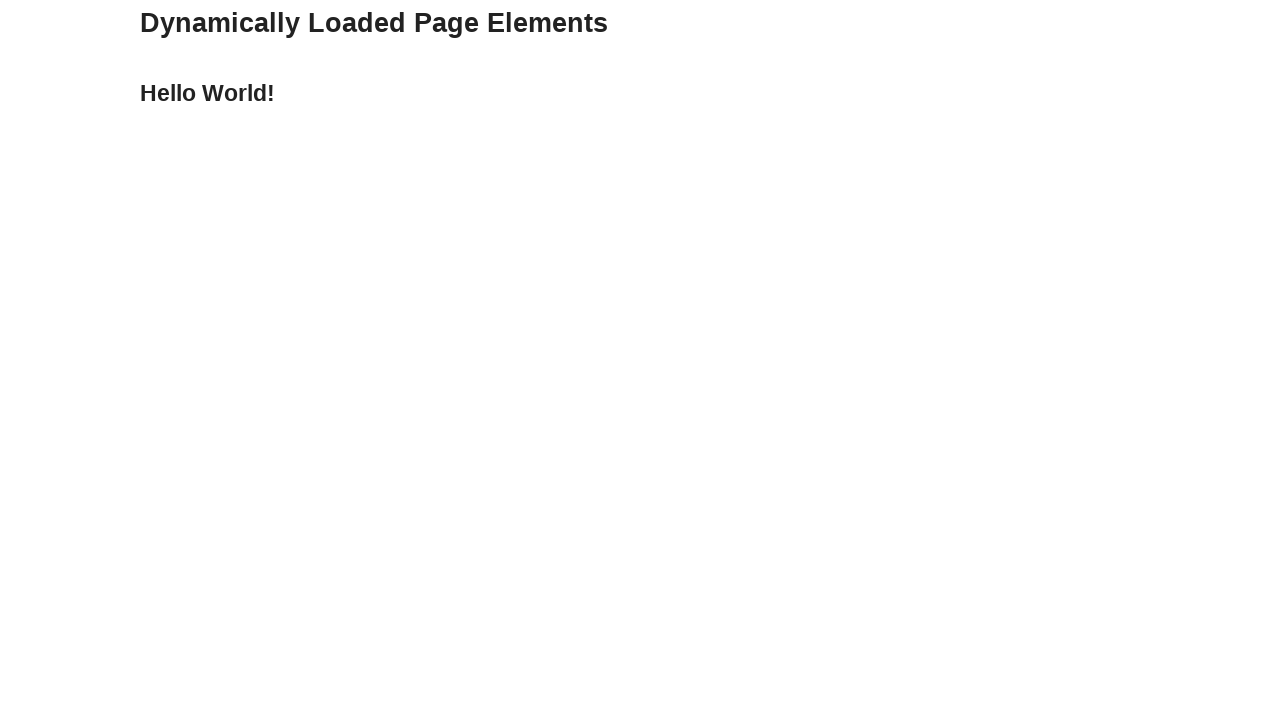